Tests that new todo items are appended to the bottom of the list and the counter displays correctly

Starting URL: https://demo.playwright.dev/todomvc

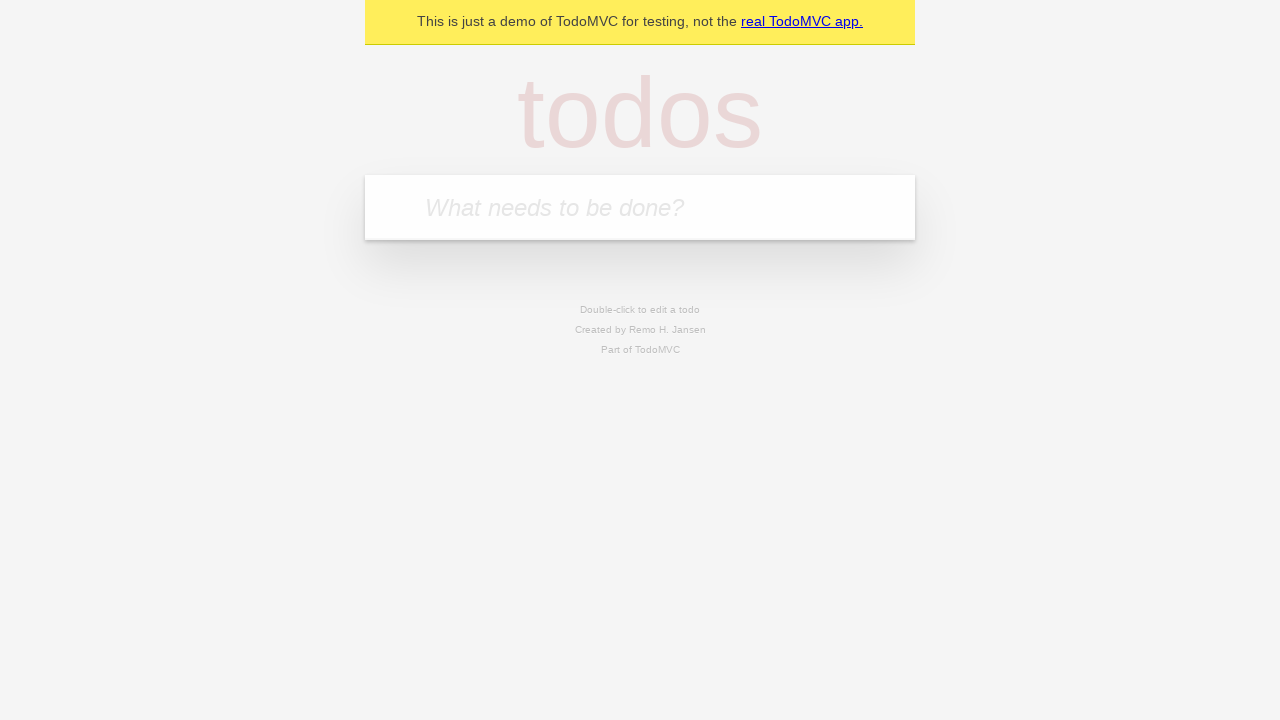

Located the 'What needs to be done?' input field
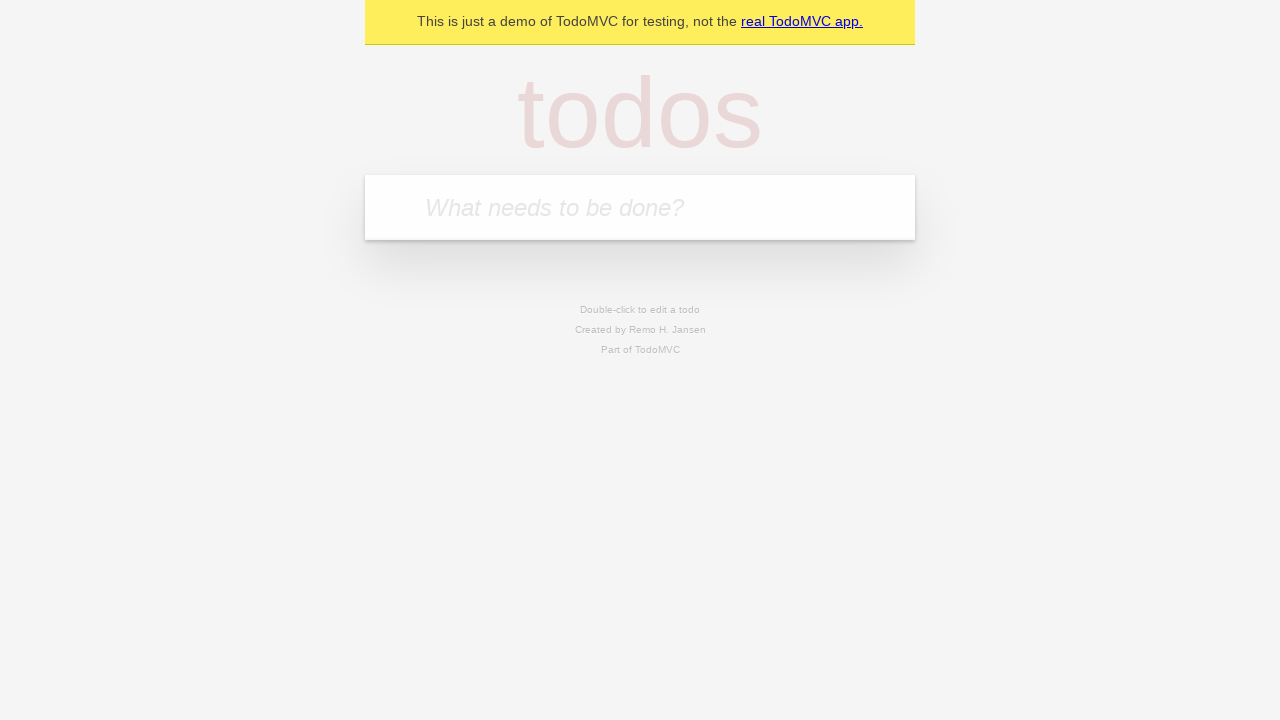

Filled todo input with 'buy some cheese' on internal:attr=[placeholder="What needs to be done?"i]
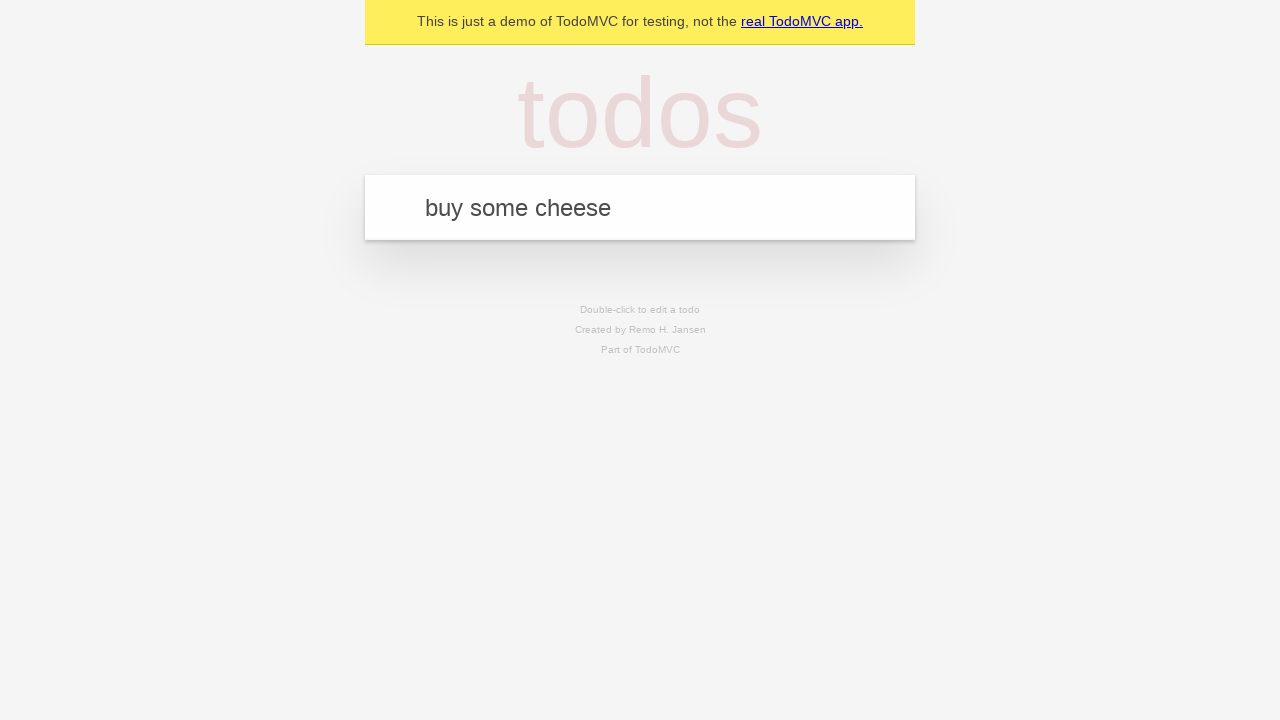

Pressed Enter to add todo item 'buy some cheese' on internal:attr=[placeholder="What needs to be done?"i]
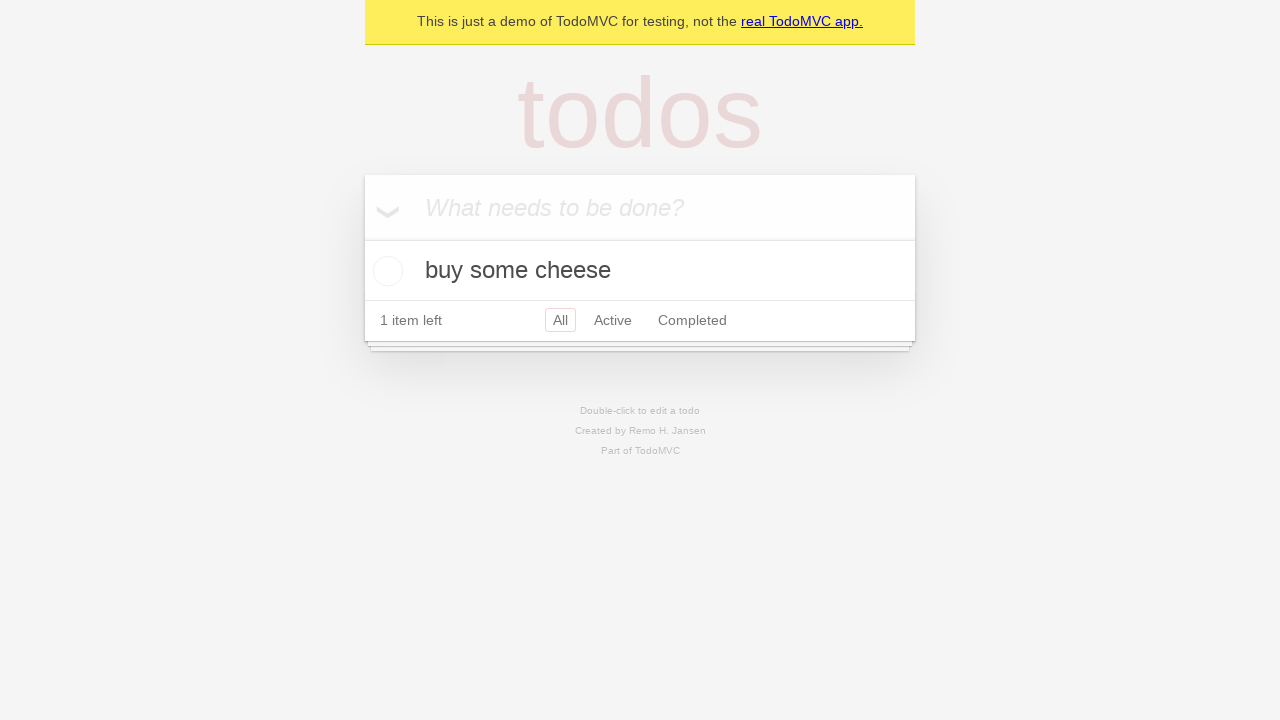

Filled todo input with 'feed the cat' on internal:attr=[placeholder="What needs to be done?"i]
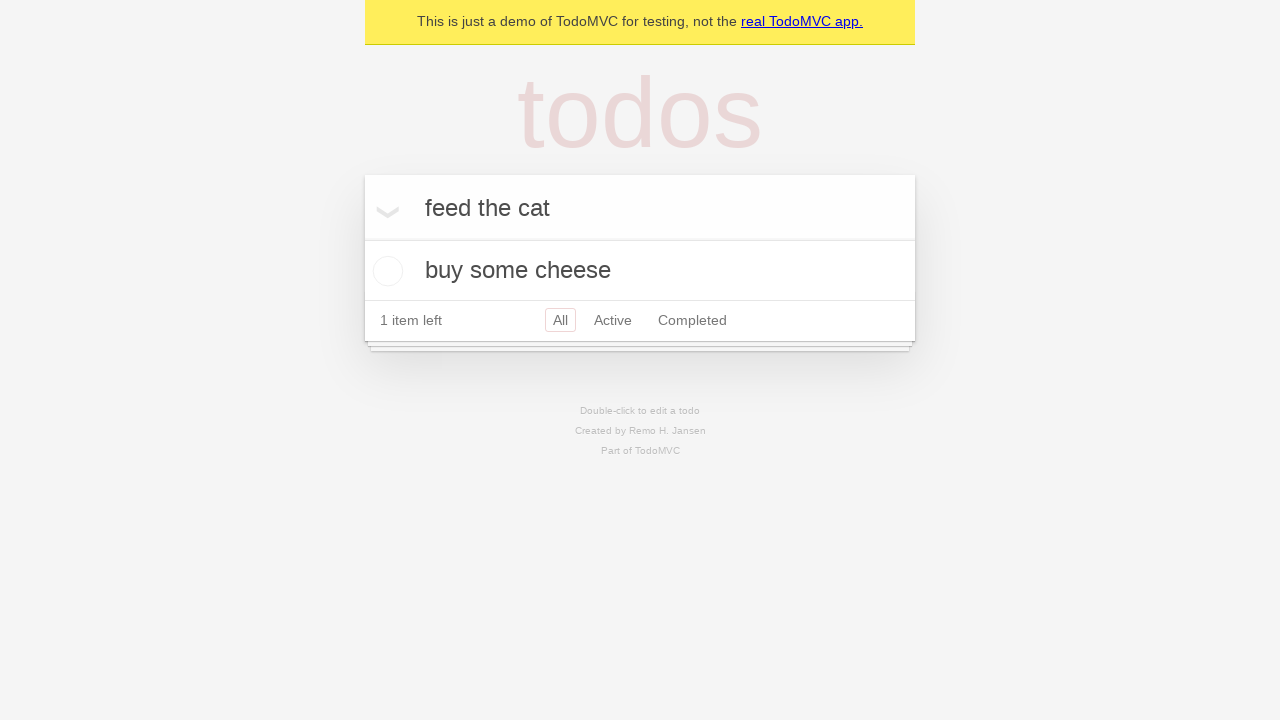

Pressed Enter to add todo item 'feed the cat' on internal:attr=[placeholder="What needs to be done?"i]
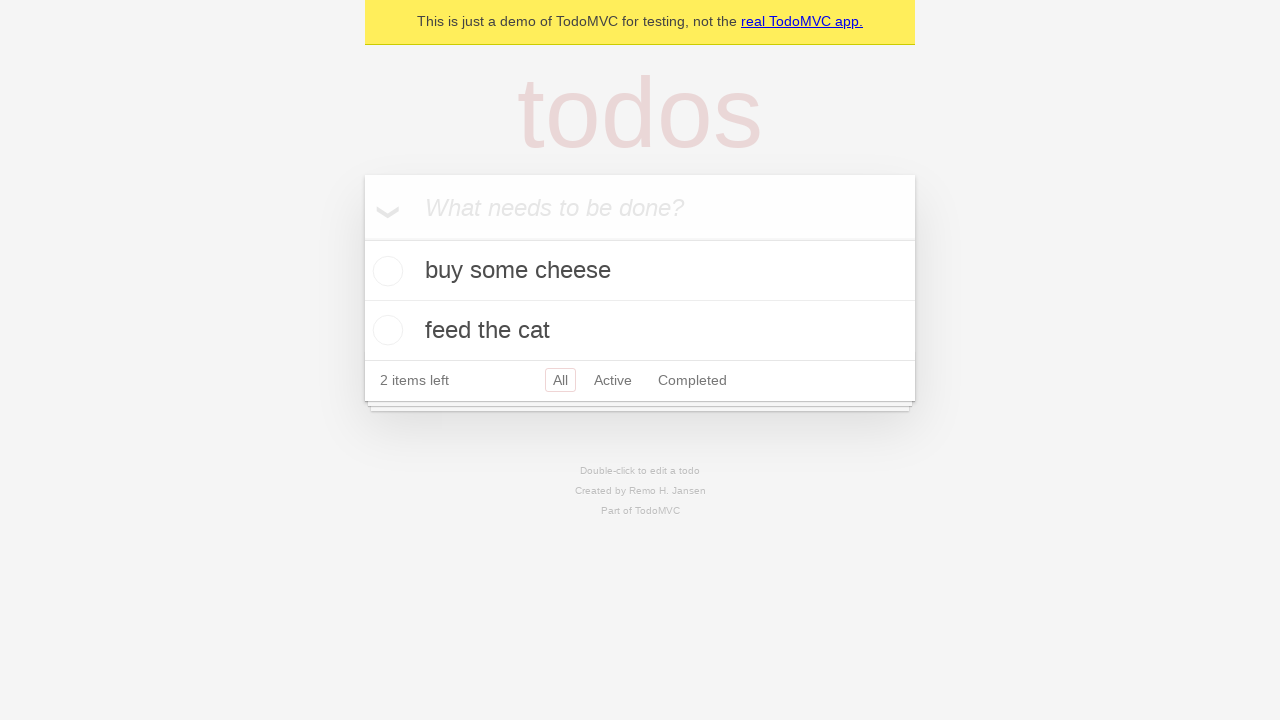

Filled todo input with 'book a doctors appointment' on internal:attr=[placeholder="What needs to be done?"i]
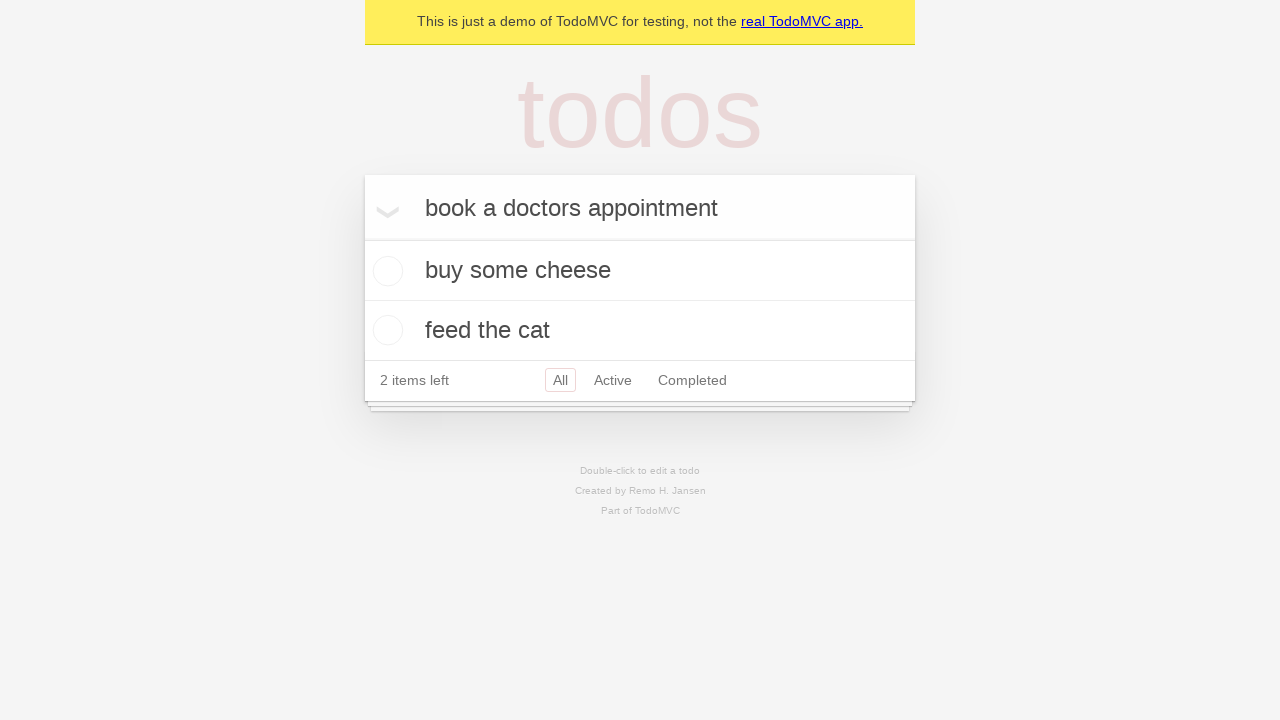

Pressed Enter to add todo item 'book a doctors appointment' on internal:attr=[placeholder="What needs to be done?"i]
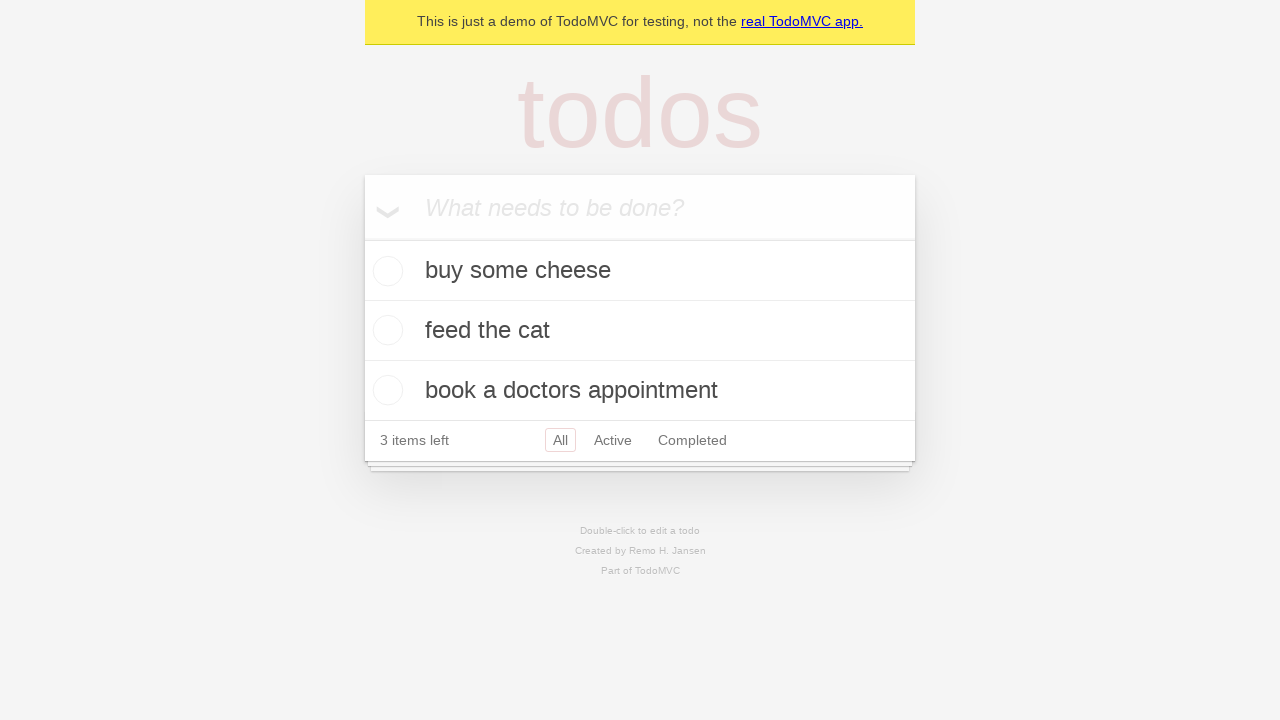

Waited for the third todo item to appear in the list
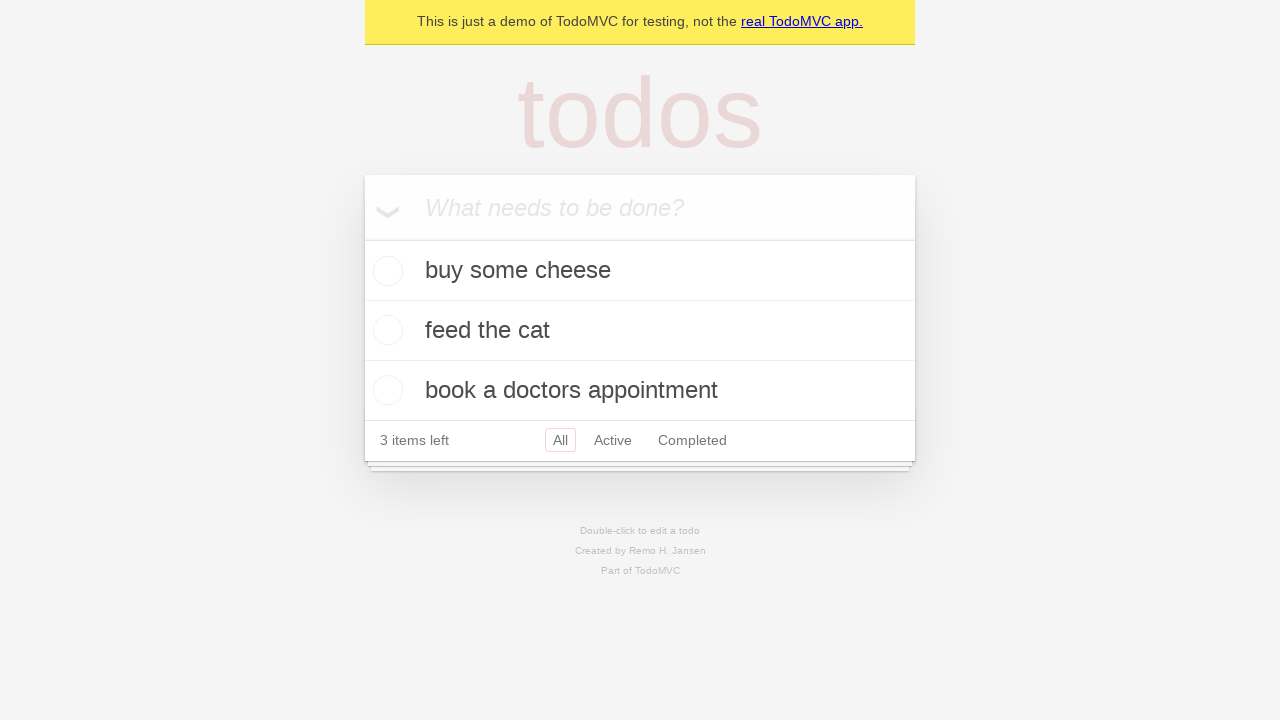

Verified that the counter displays '3 items left'
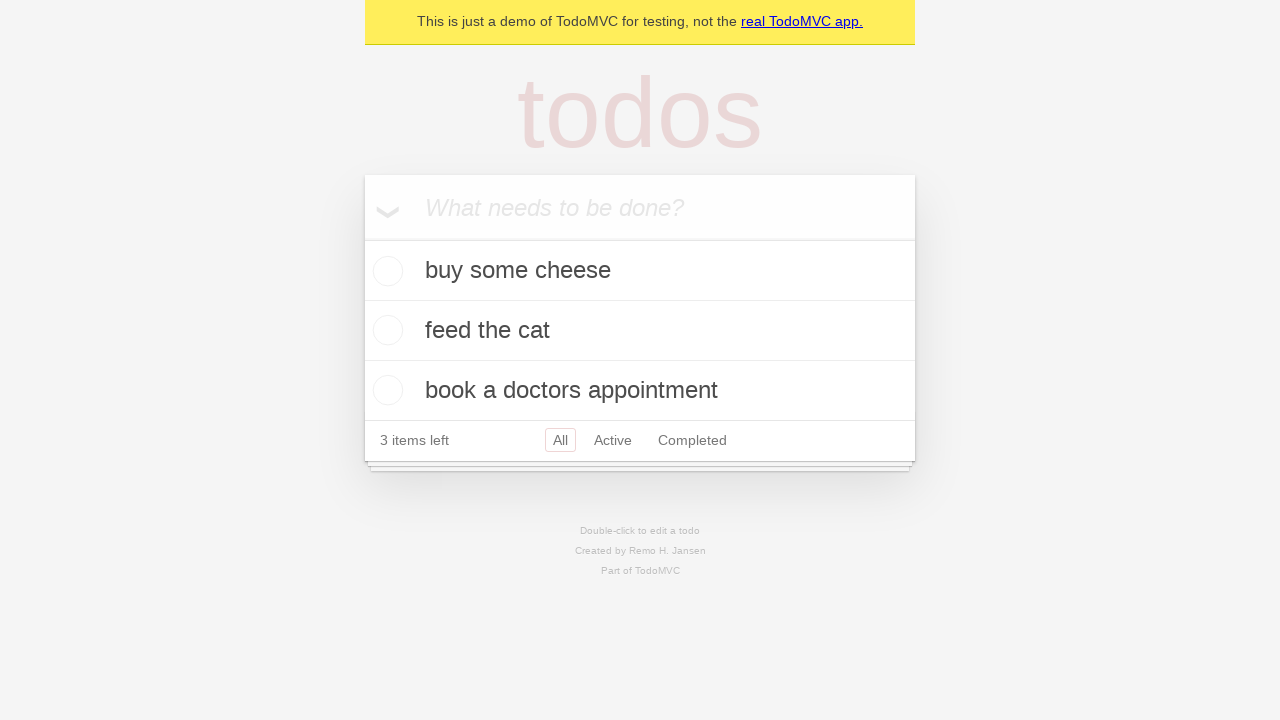

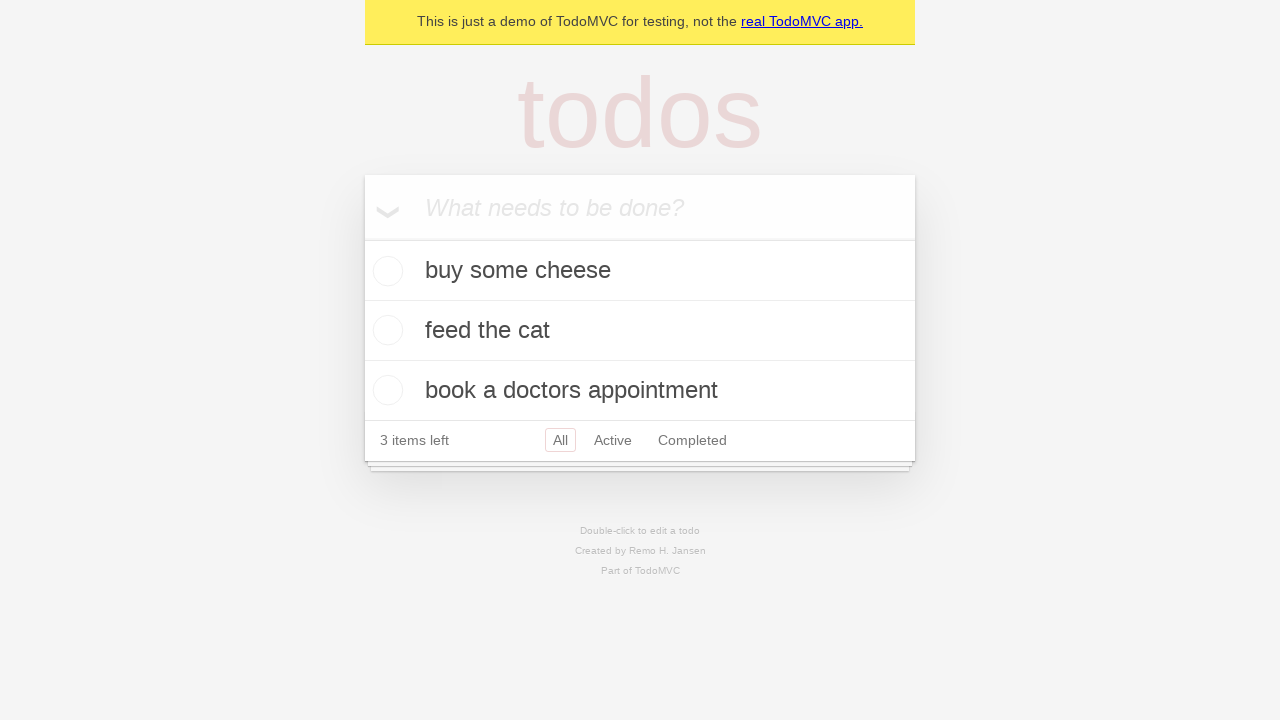